Tests checkbox interaction by toggling the state of two checkboxes on the page

Starting URL: https://the-internet.herokuapp.com/checkboxes

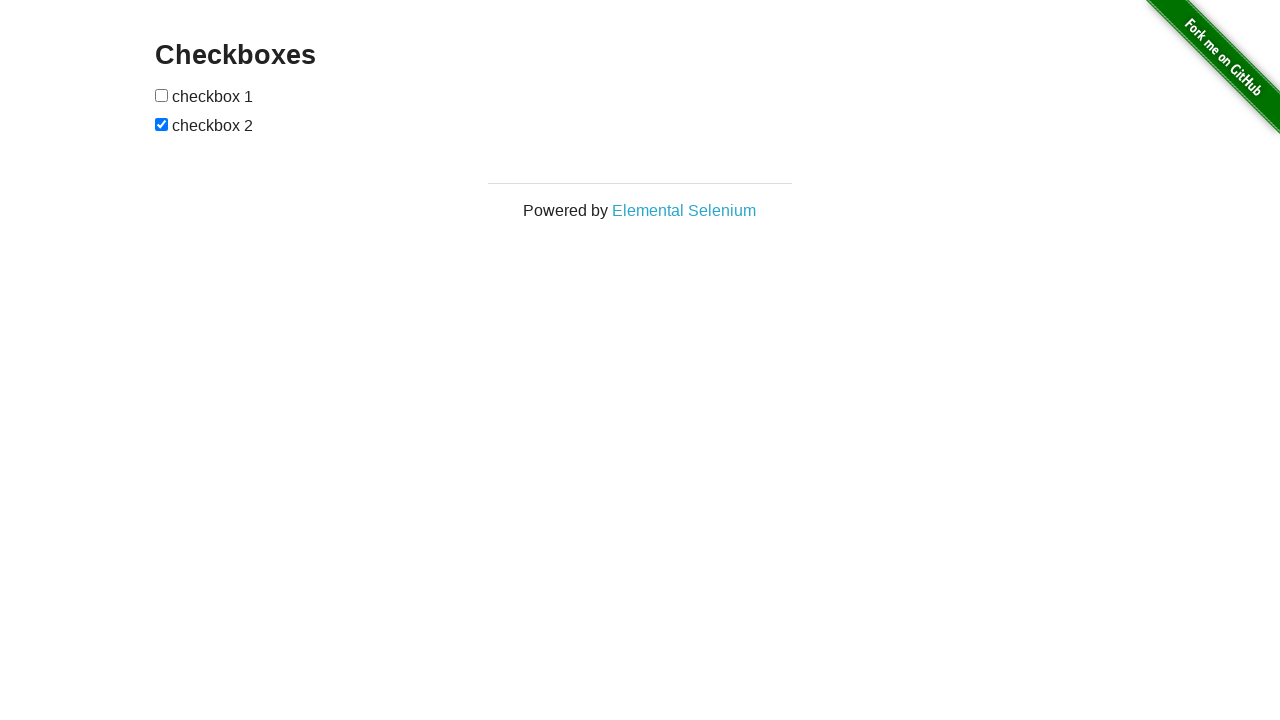

Clicked first checkbox to toggle its state at (162, 95) on input[type='checkbox']:first-of-type
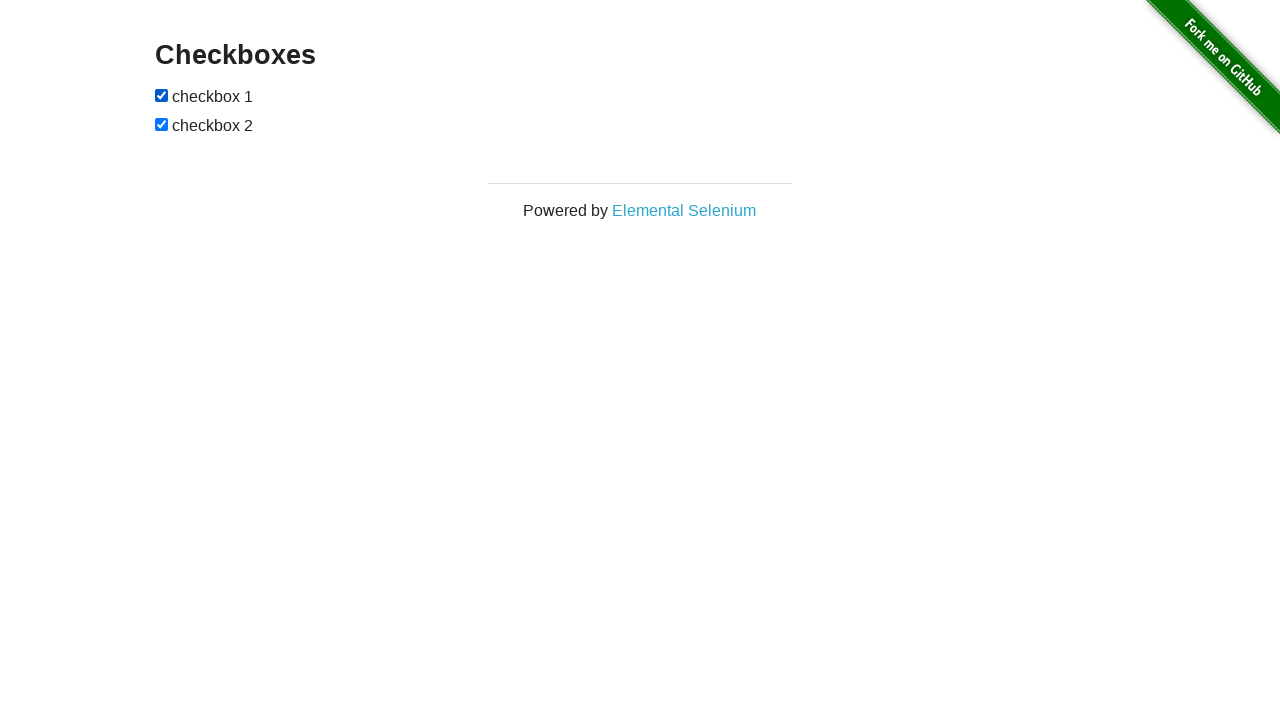

Clicked second checkbox to toggle its state at (162, 124) on input[type='checkbox']:nth-of-type(2)
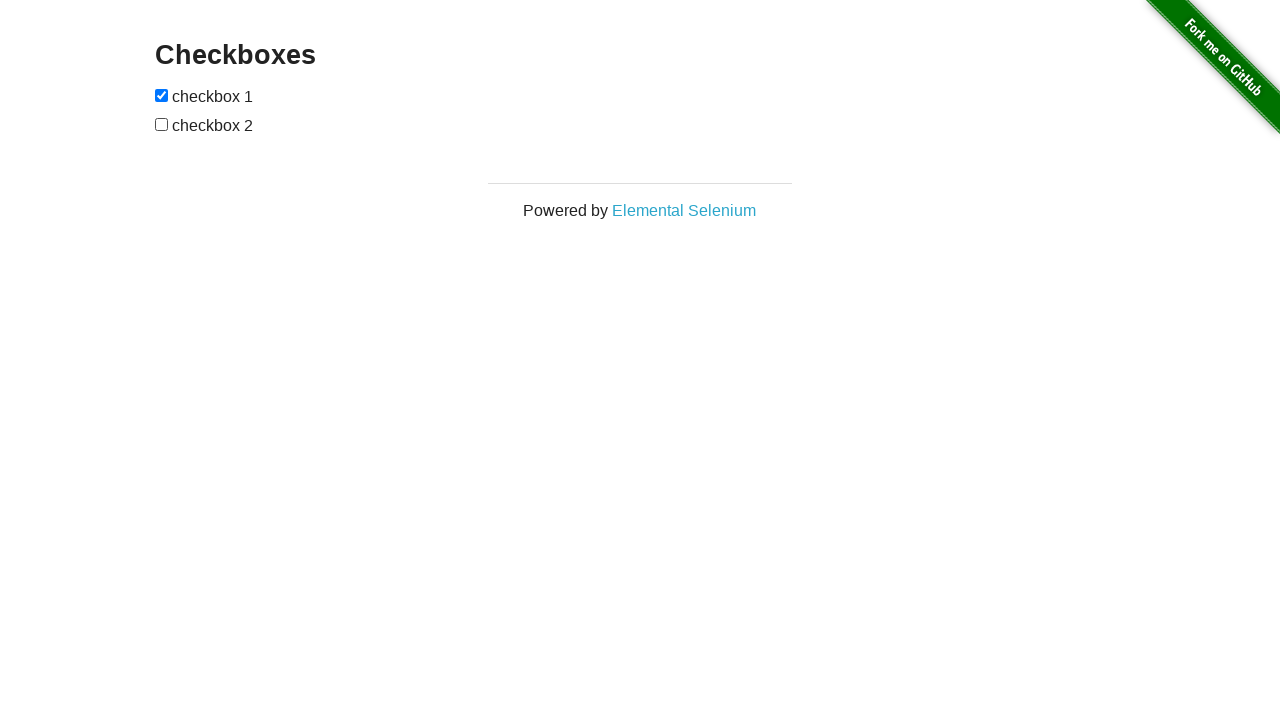

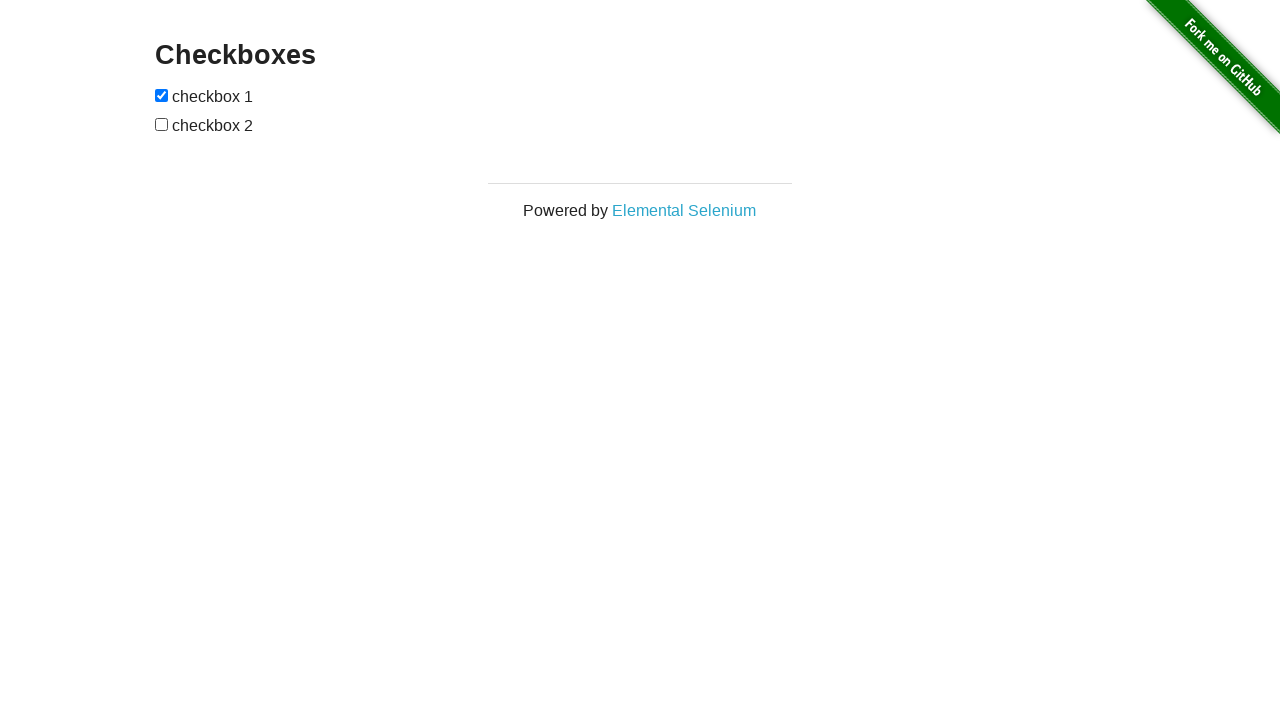